Tests window handling functionality by opening a new window, switching between windows, and verifying content in each window

Starting URL: https://the-internet.herokuapp.com/windows

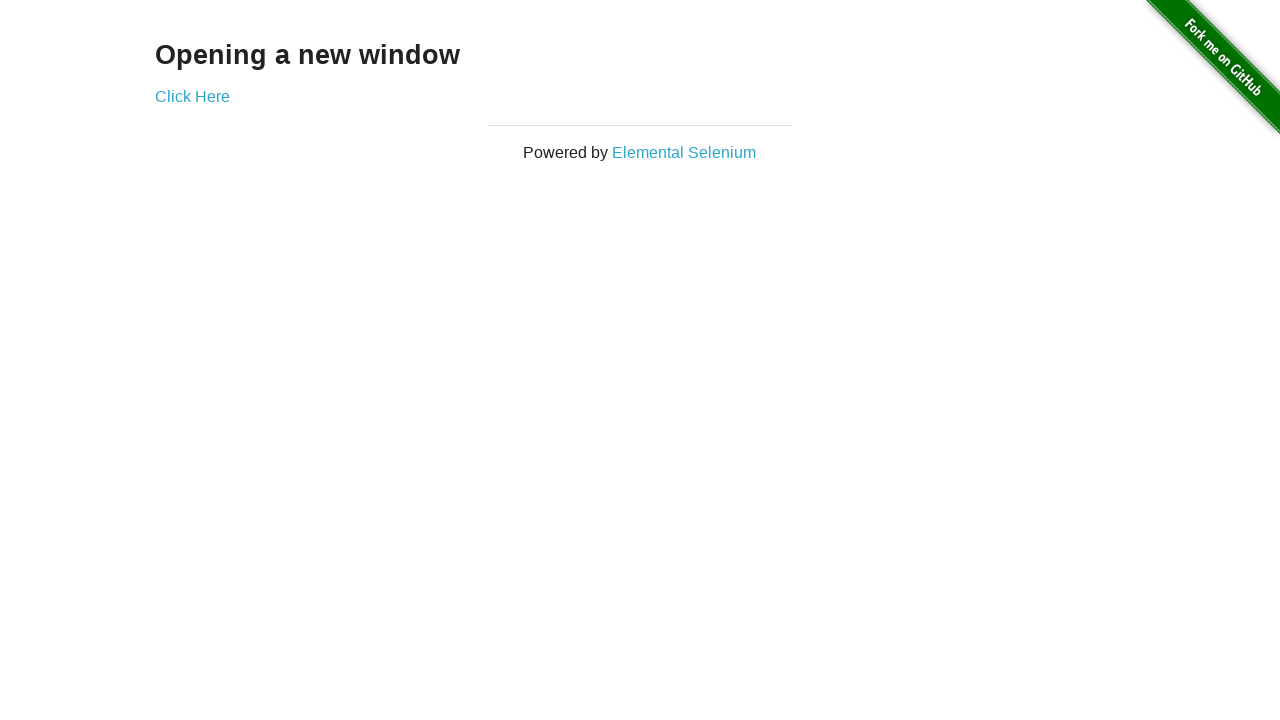

Verified main page heading text is 'Opening a new window'
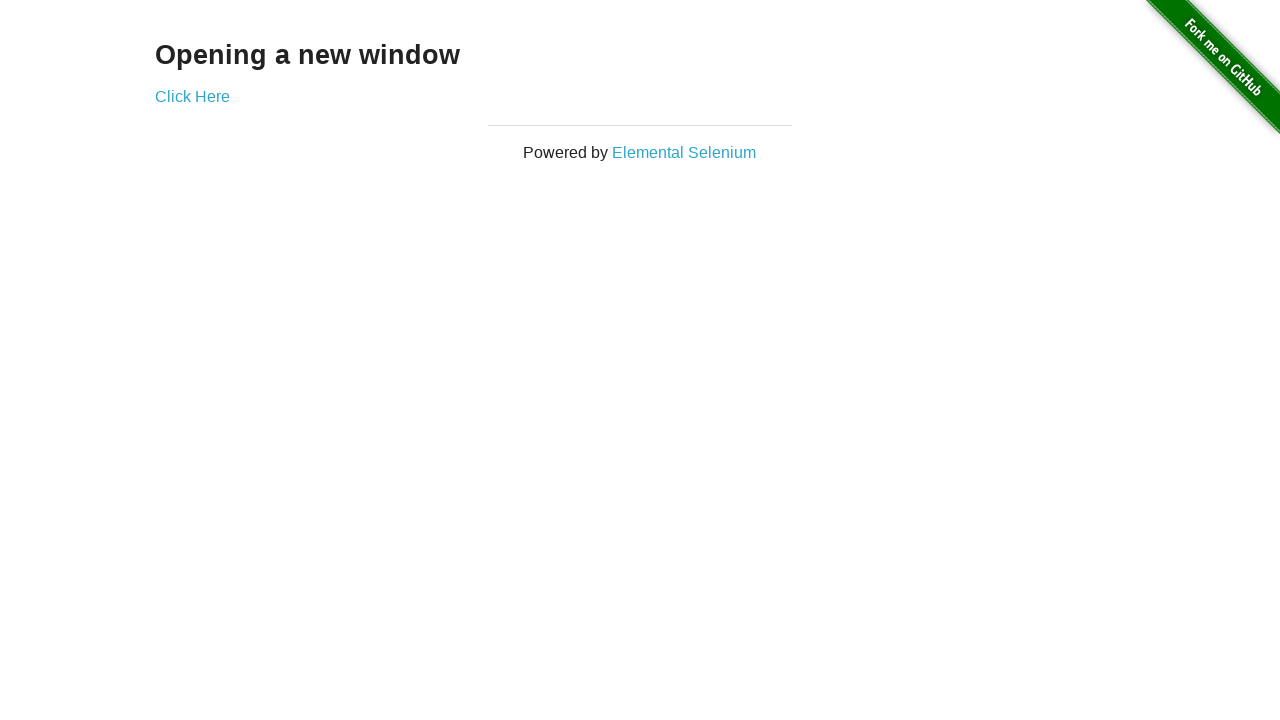

Verified main page title is 'The Internet'
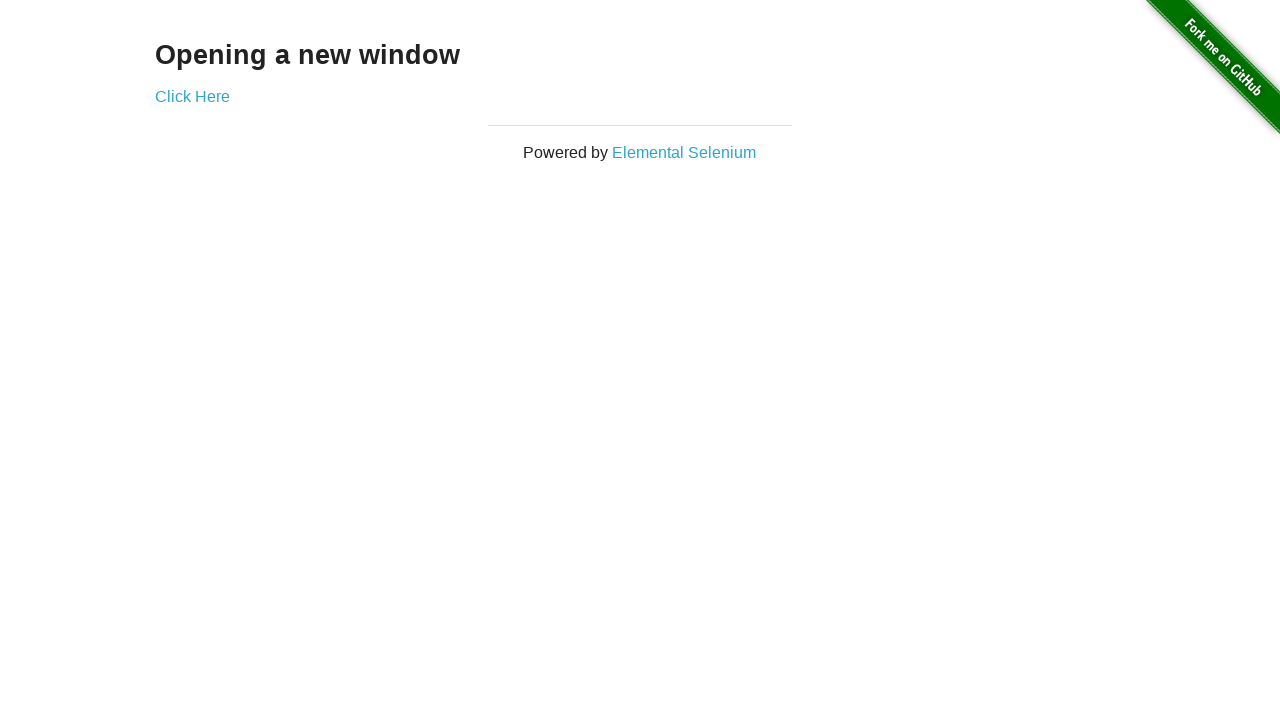

Clicked 'Click Here' link to open new window at (192, 96) on text='Click Here'
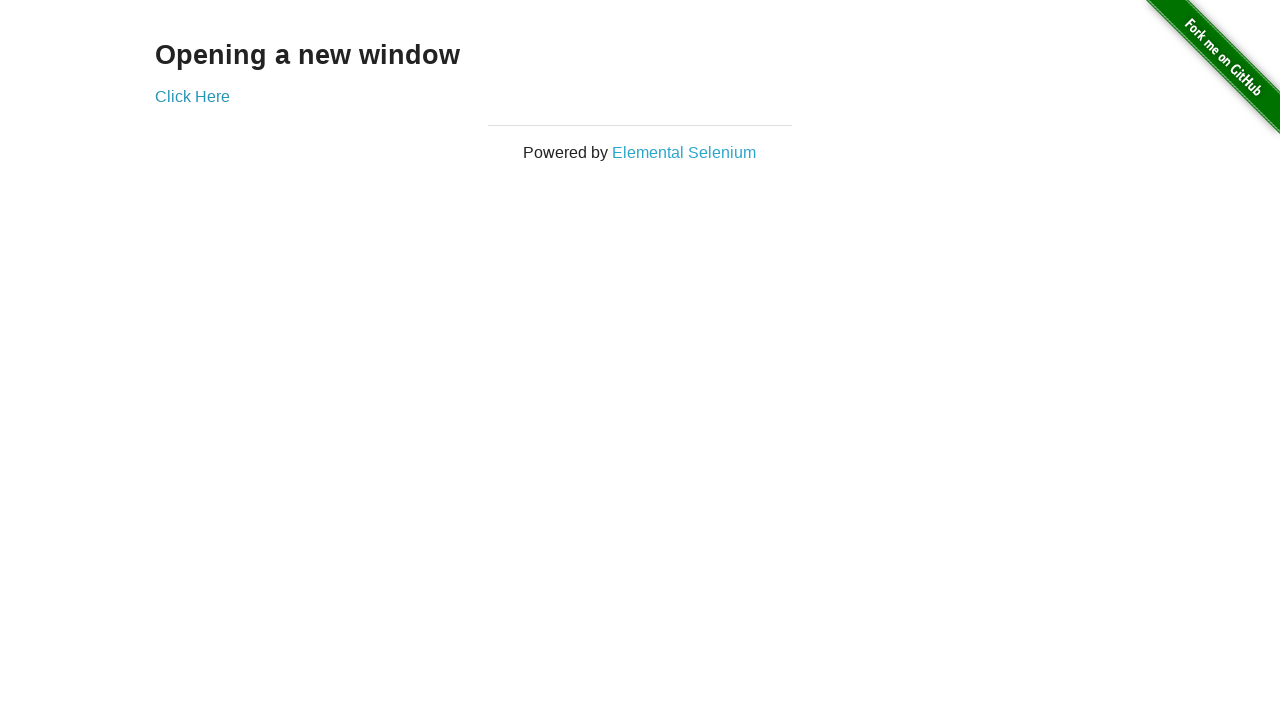

New window loaded successfully
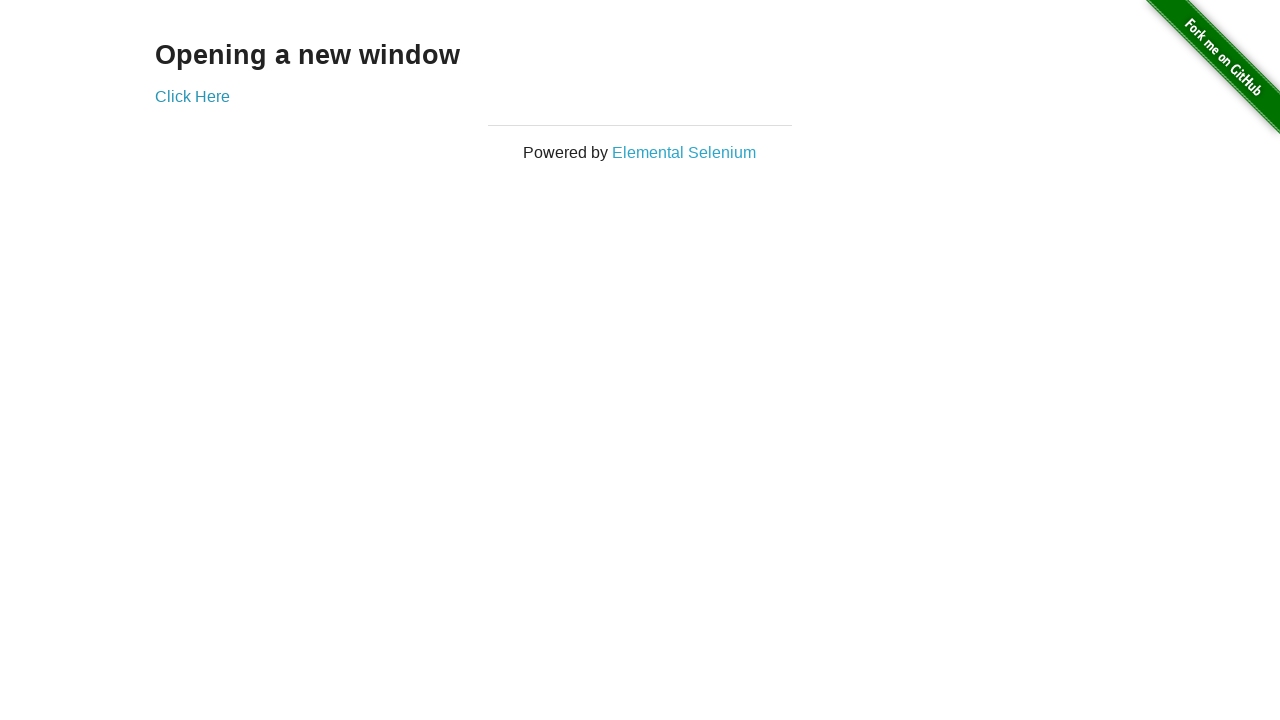

Verified new window heading text is 'New Window'
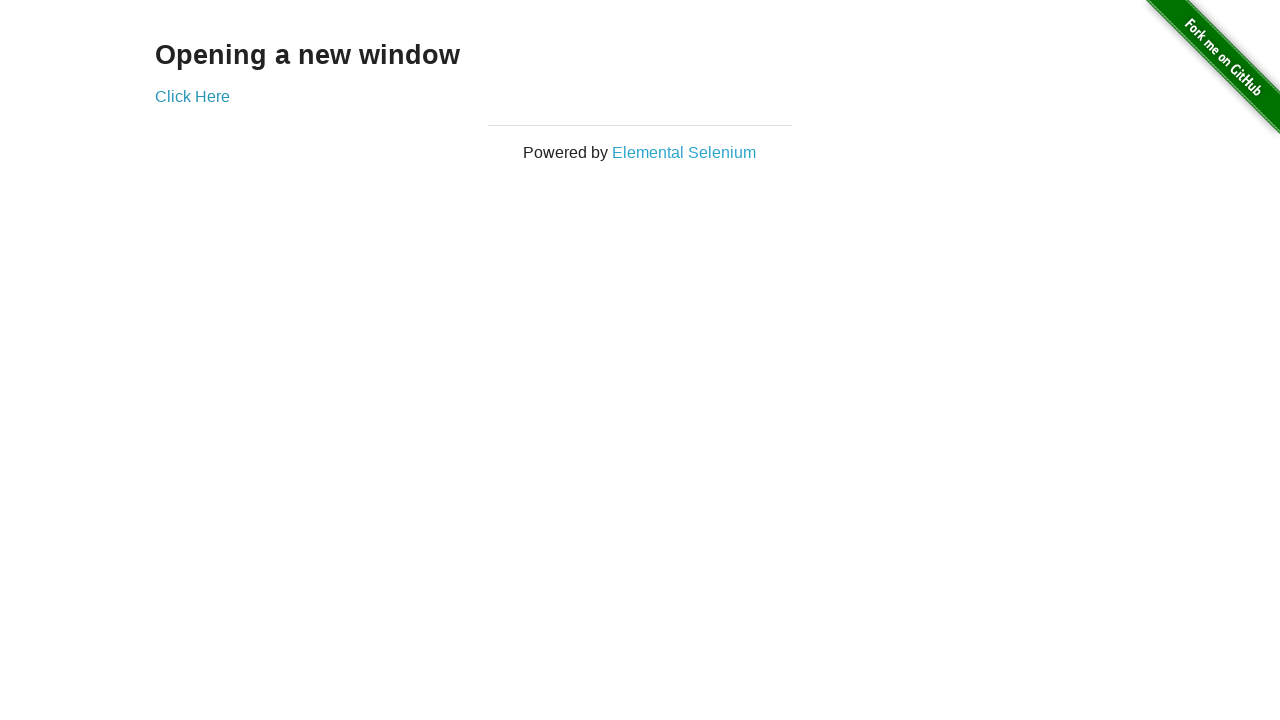

Switched back to original window
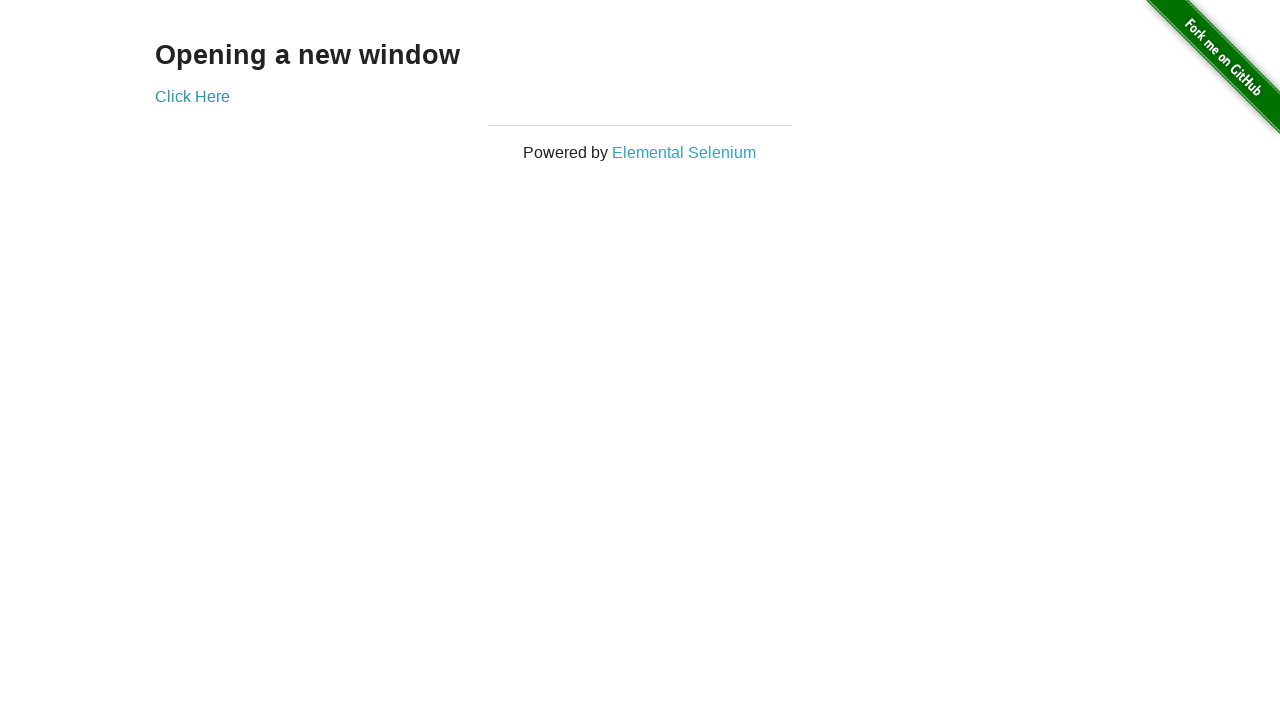

Verified original window title is 'The Internet'
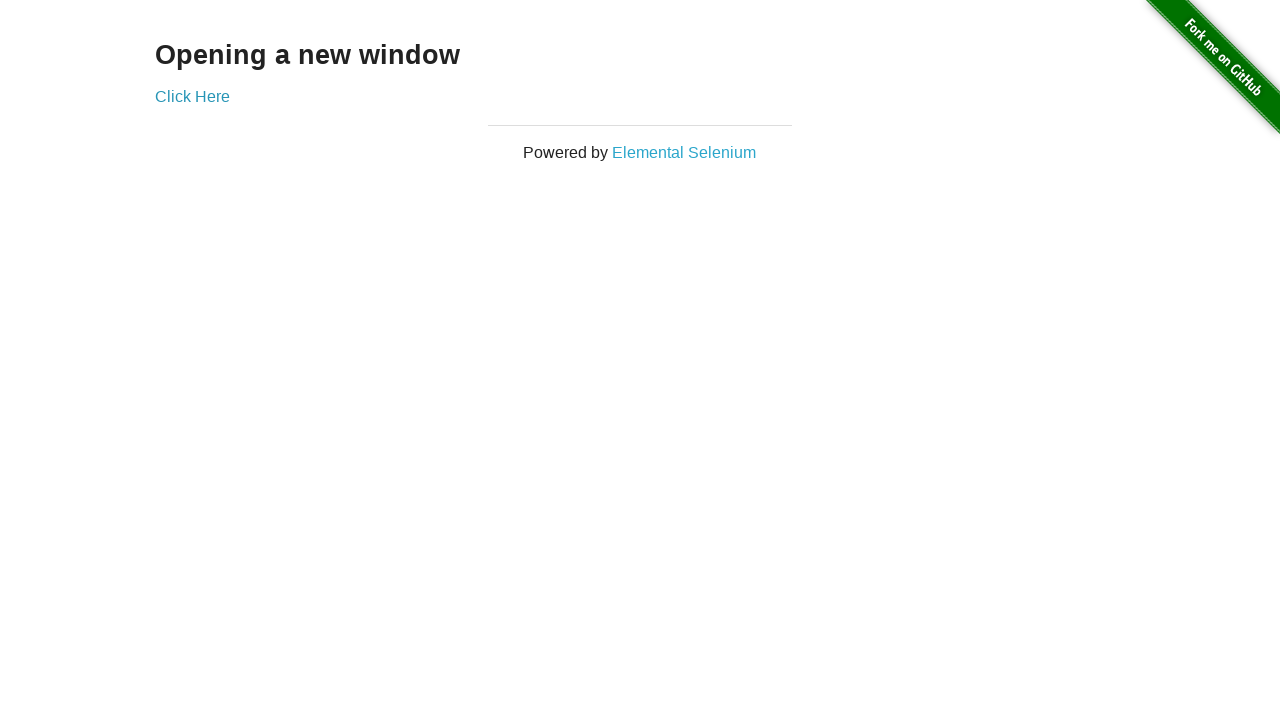

Switched to new window
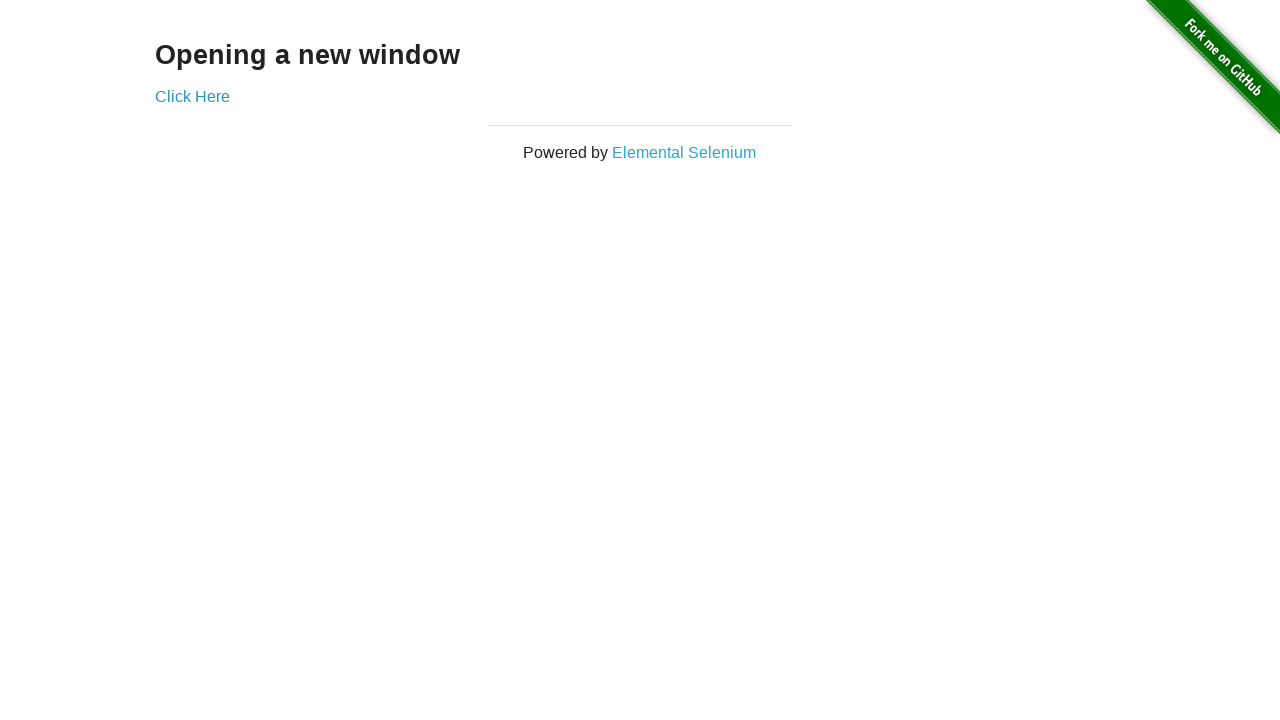

Switched back to original window
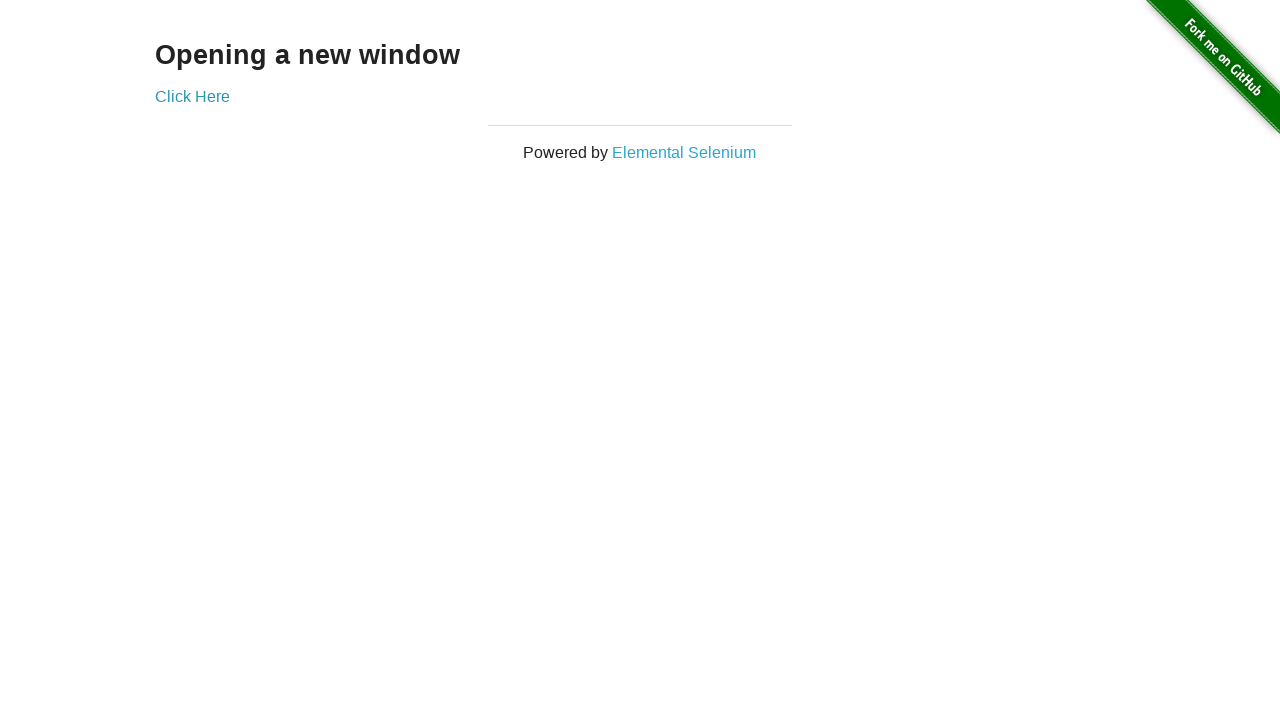

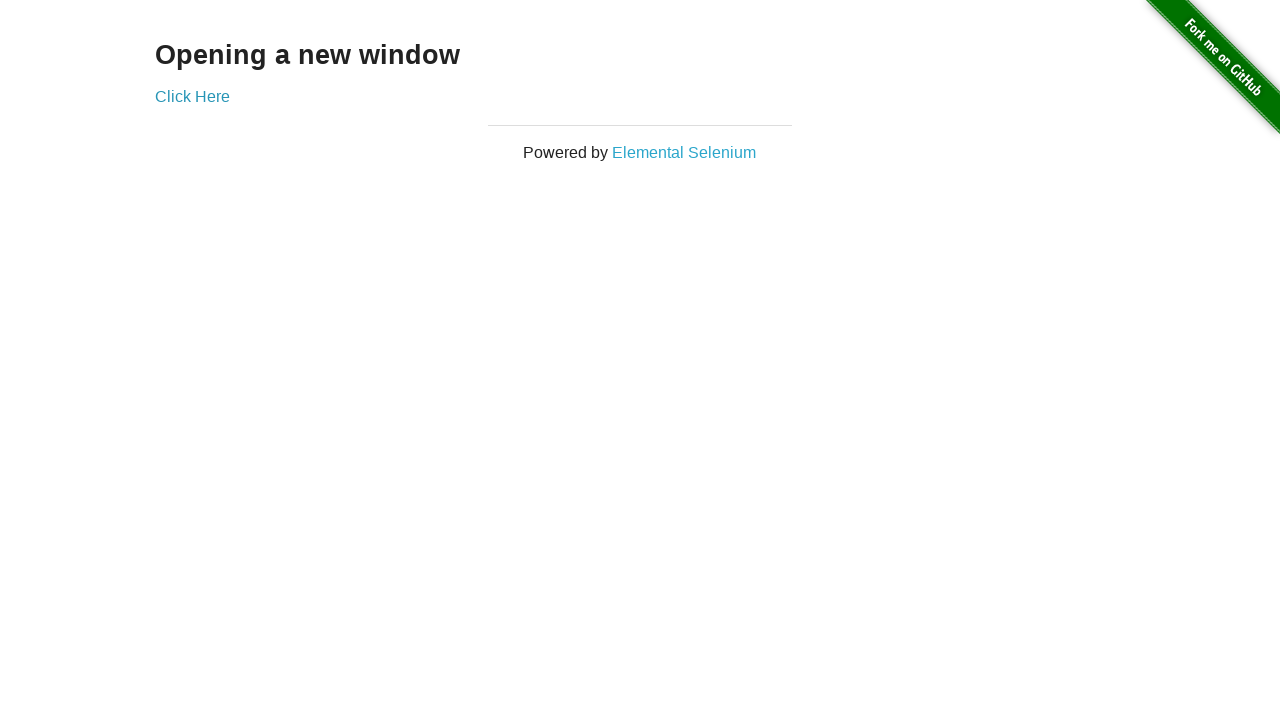